Tests dropdown selection functionality by selecting options from a Skills dropdown menu using two different methods

Starting URL: https://demo.automationtesting.in/Register.html

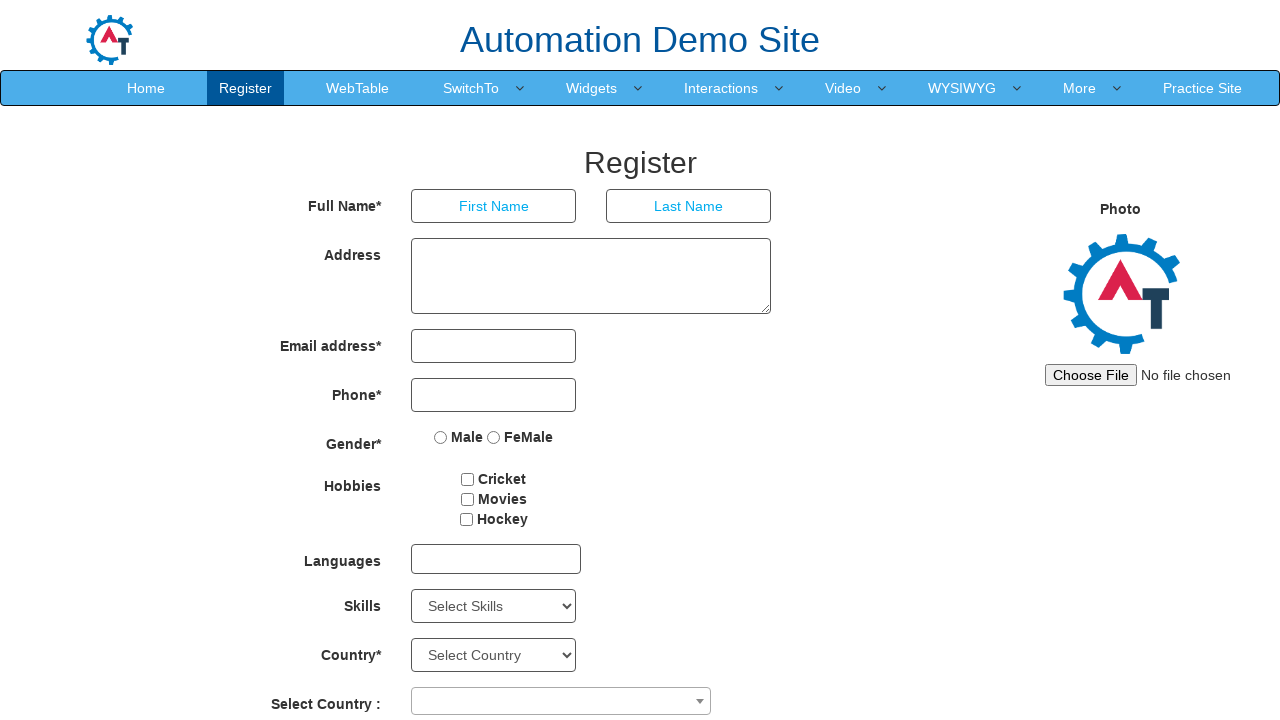

Located Skills dropdown element using query_selector
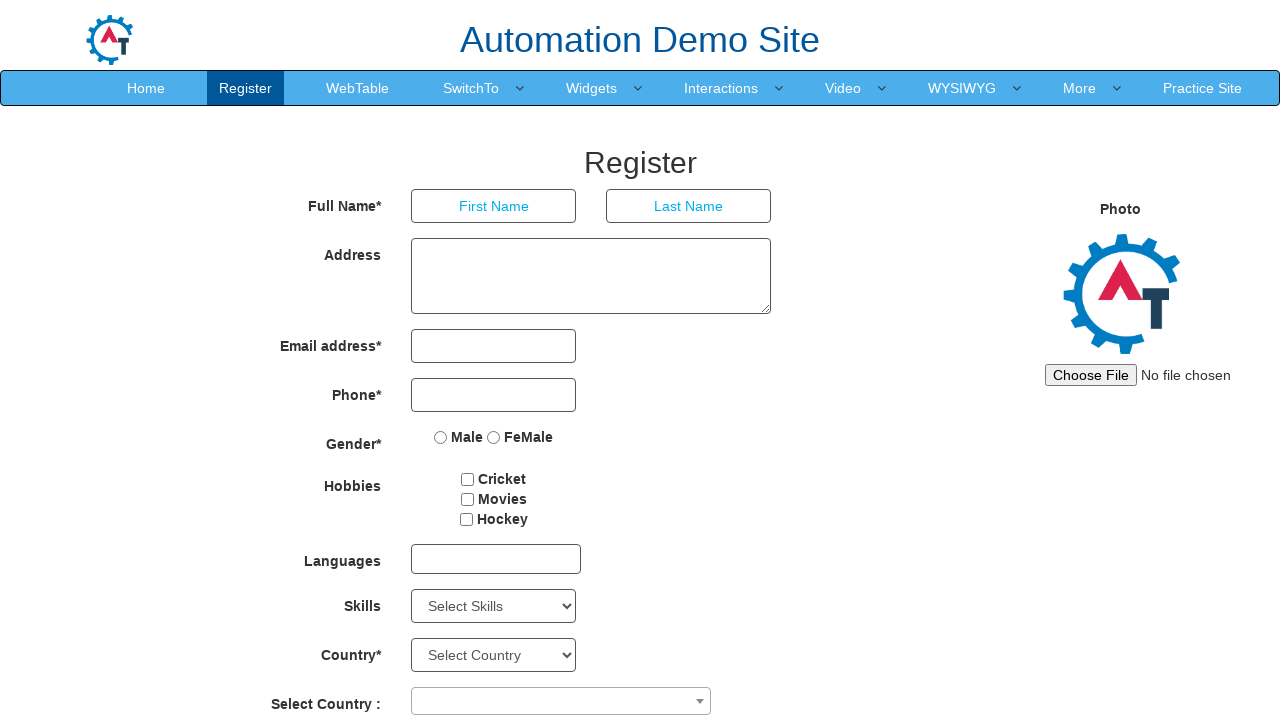

Selected 'Art Design' from Skills dropdown using select_option
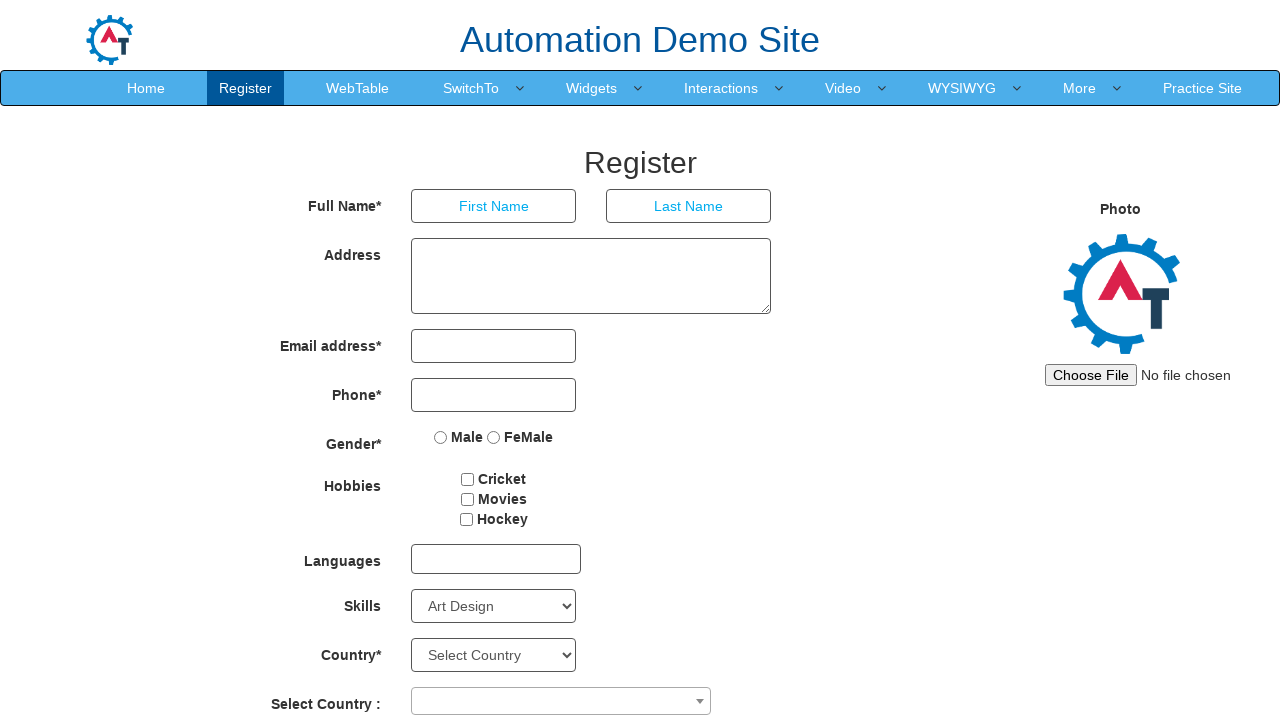

Selected 'AutoCAD' from Skills dropdown using direct select_option method on //select[@id="Skills"]
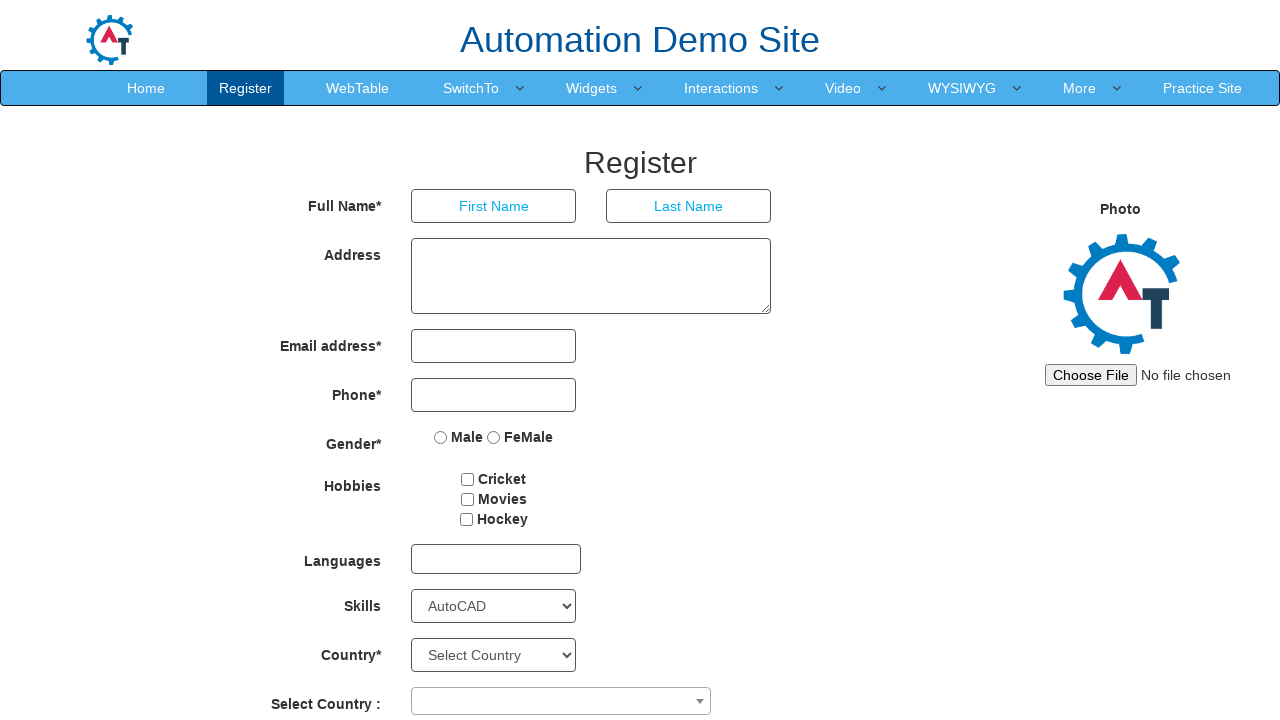

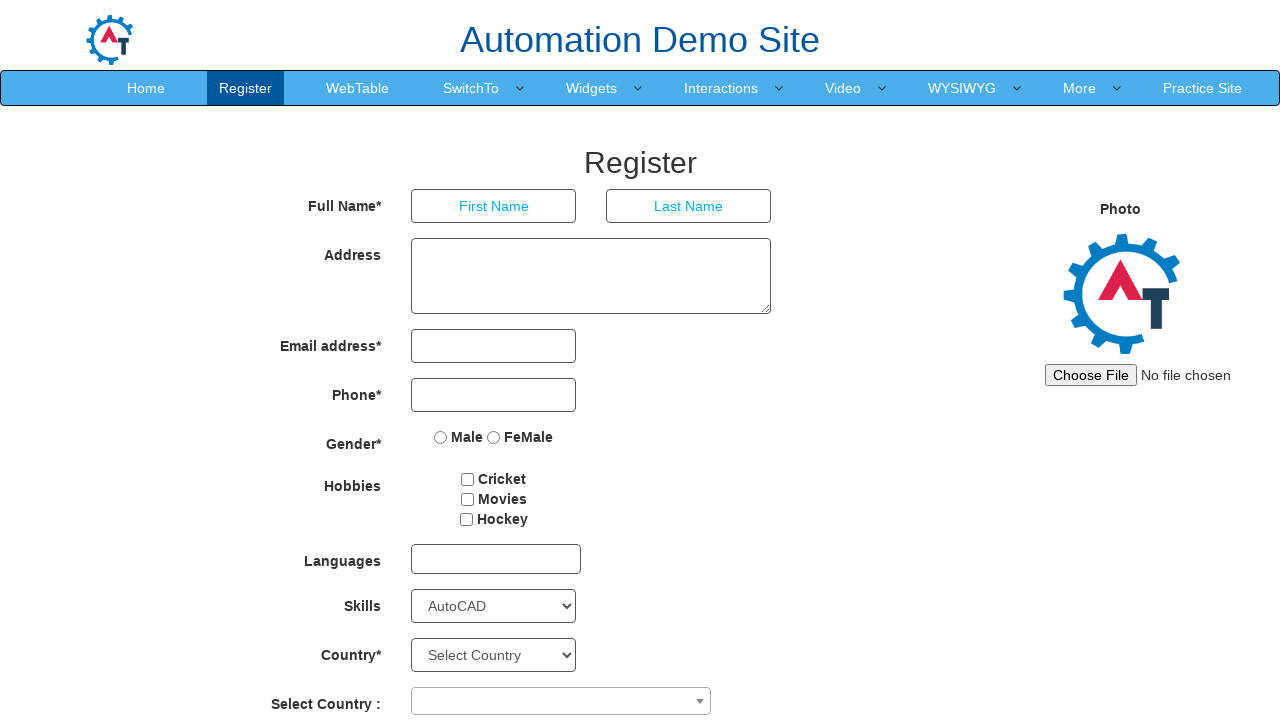